Tests dynamic loading functionality by clicking the Start button and verifying that "Hello World!" text becomes clickable/visible after loading.

Starting URL: https://the-internet.herokuapp.com/dynamic_loading/1

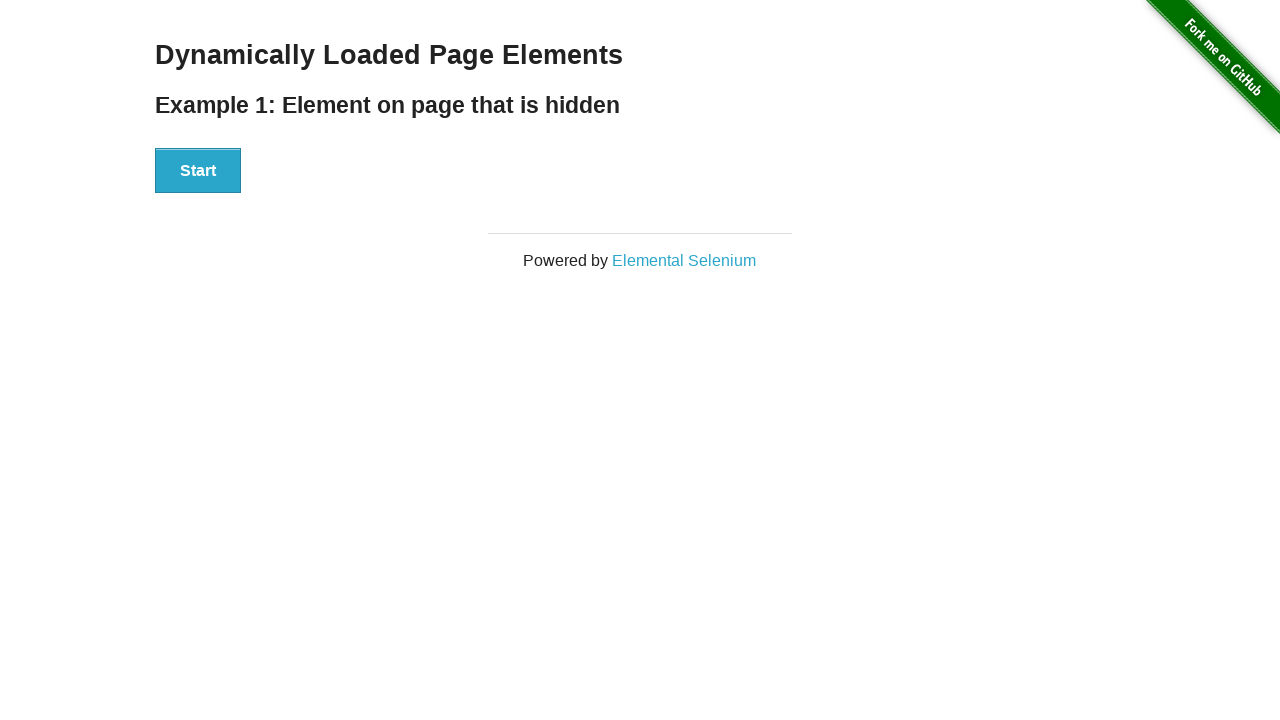

Clicked Start button to initiate dynamic loading at (198, 171) on xpath=//div[@id='start']//button
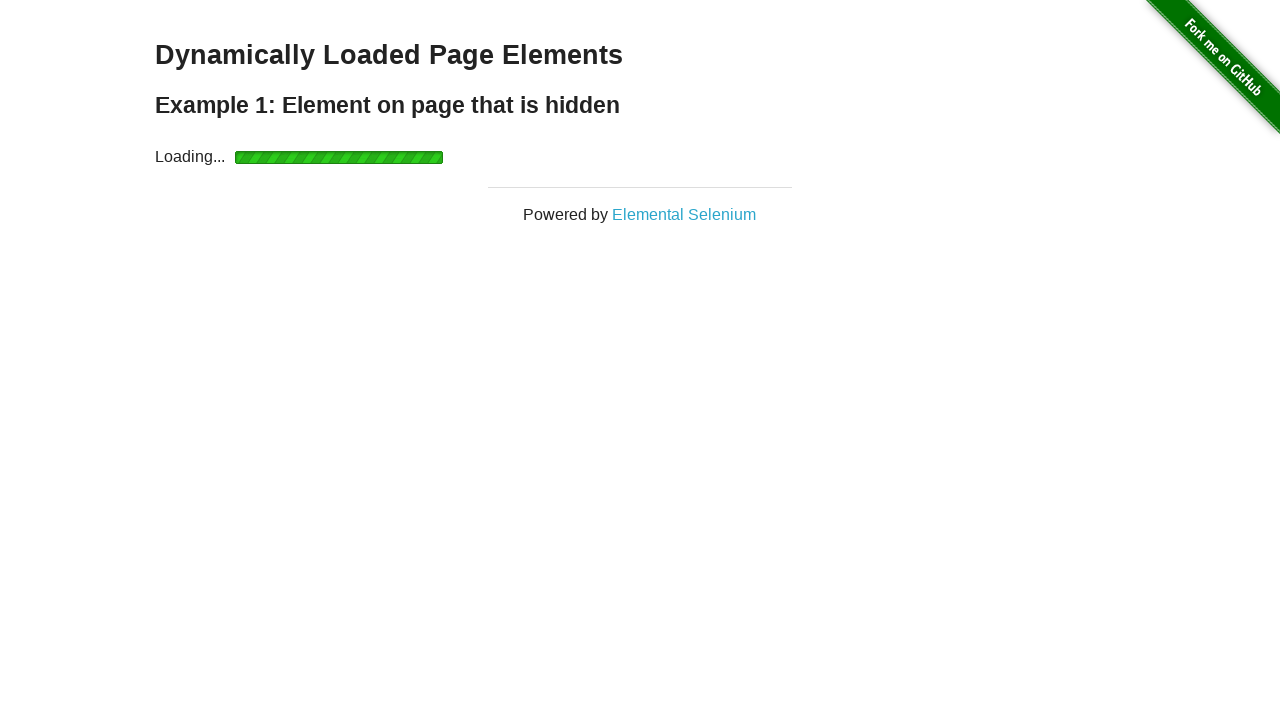

Waited for 'Hello World!' element to become visible after loading
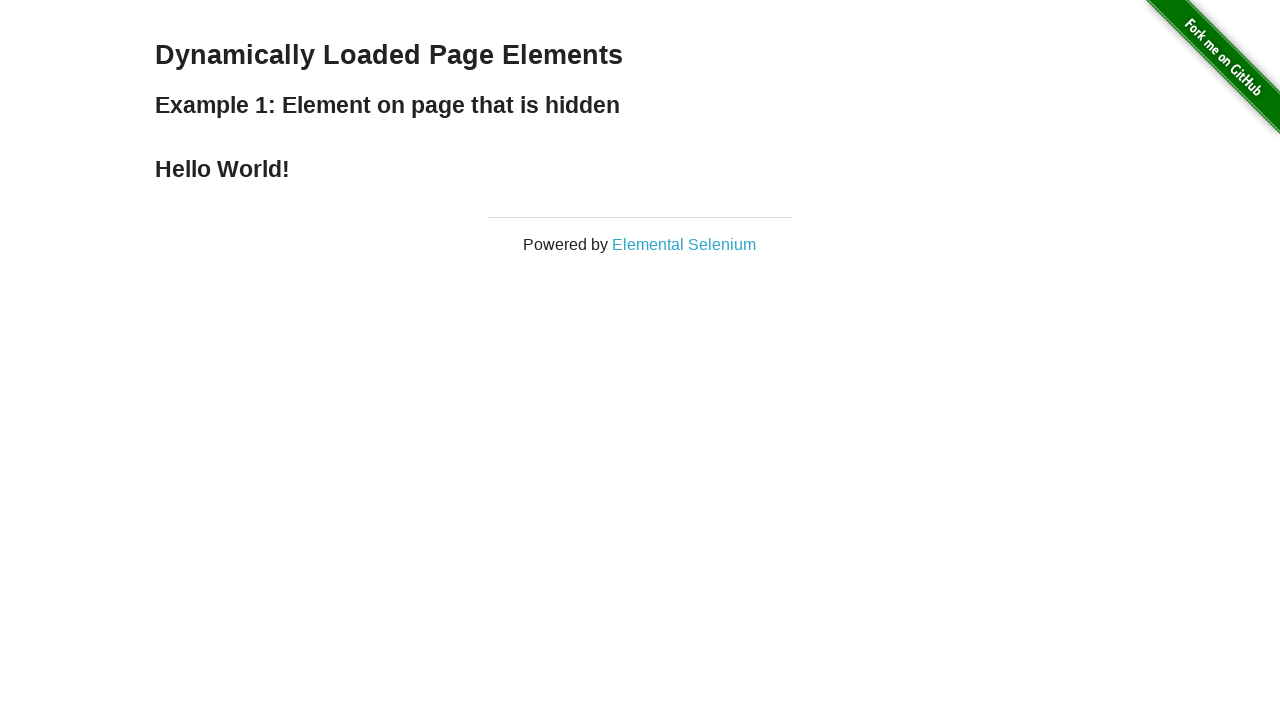

Verified that 'Hello World!' text content is correct
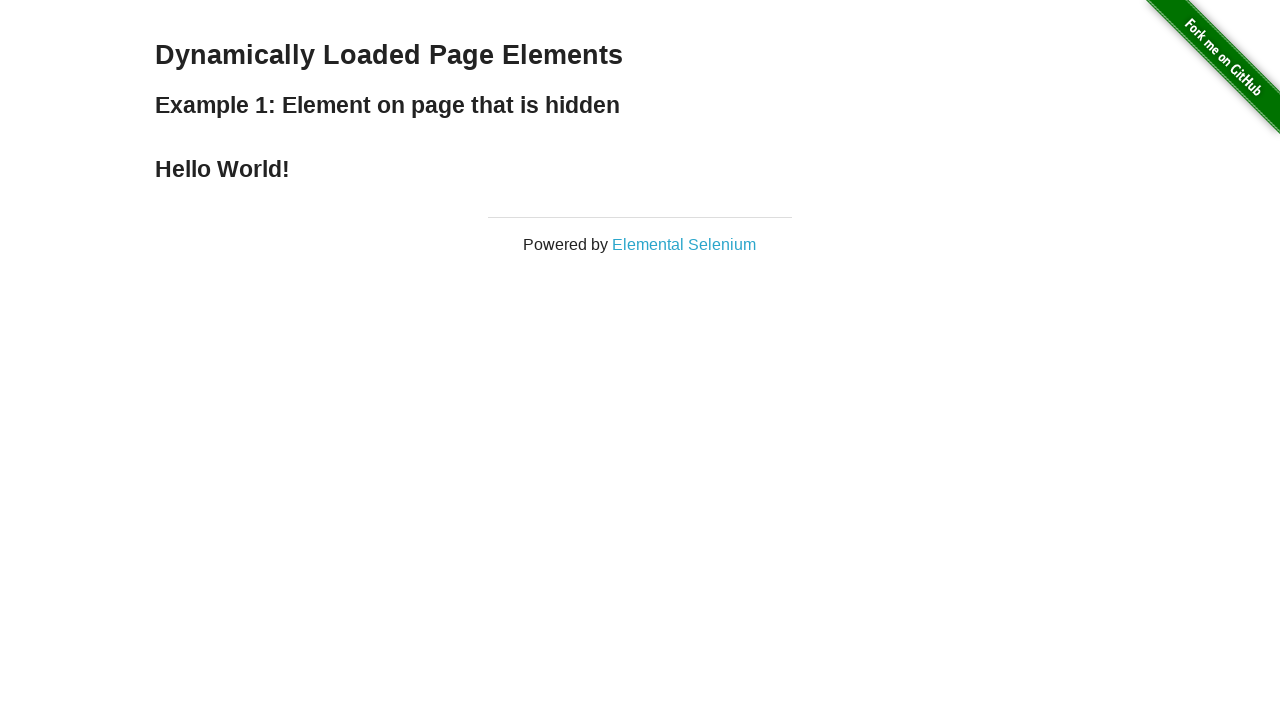

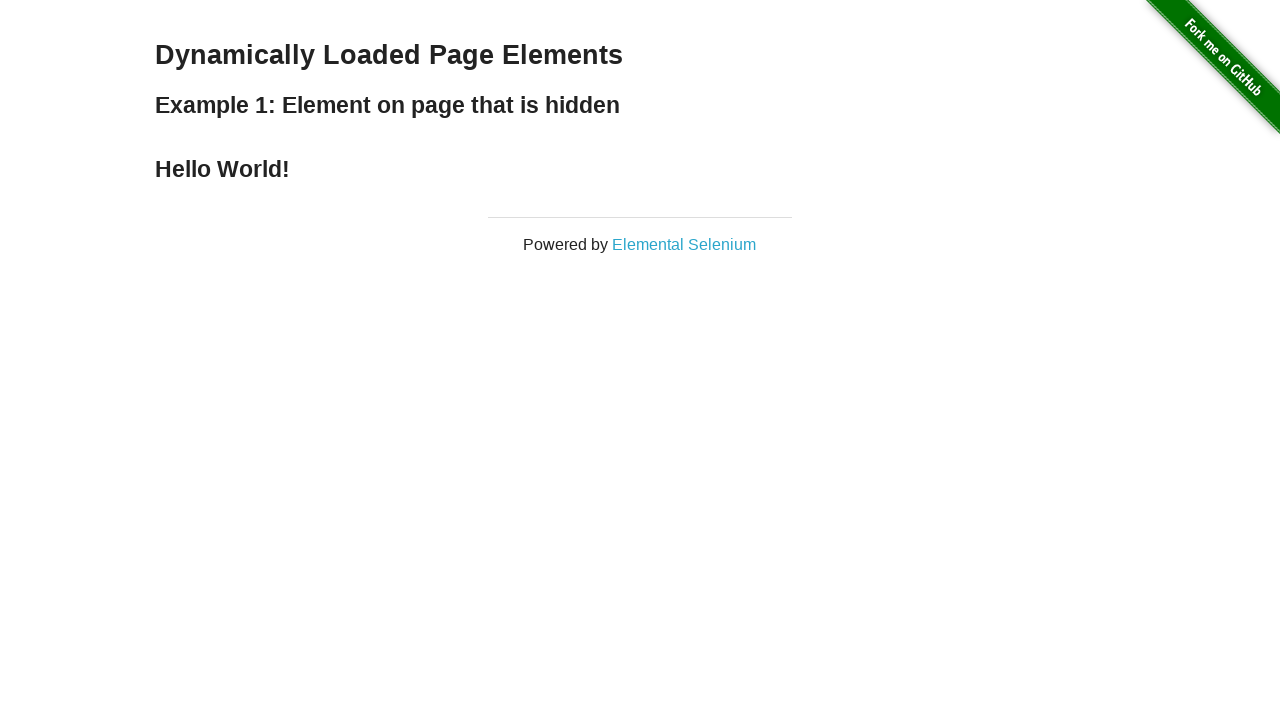